Visits the Cypress Kitchen Sink demo page, finds and clicks on content containing "type", and verifies the URL includes the expected path.

Starting URL: https://example.cypress.io

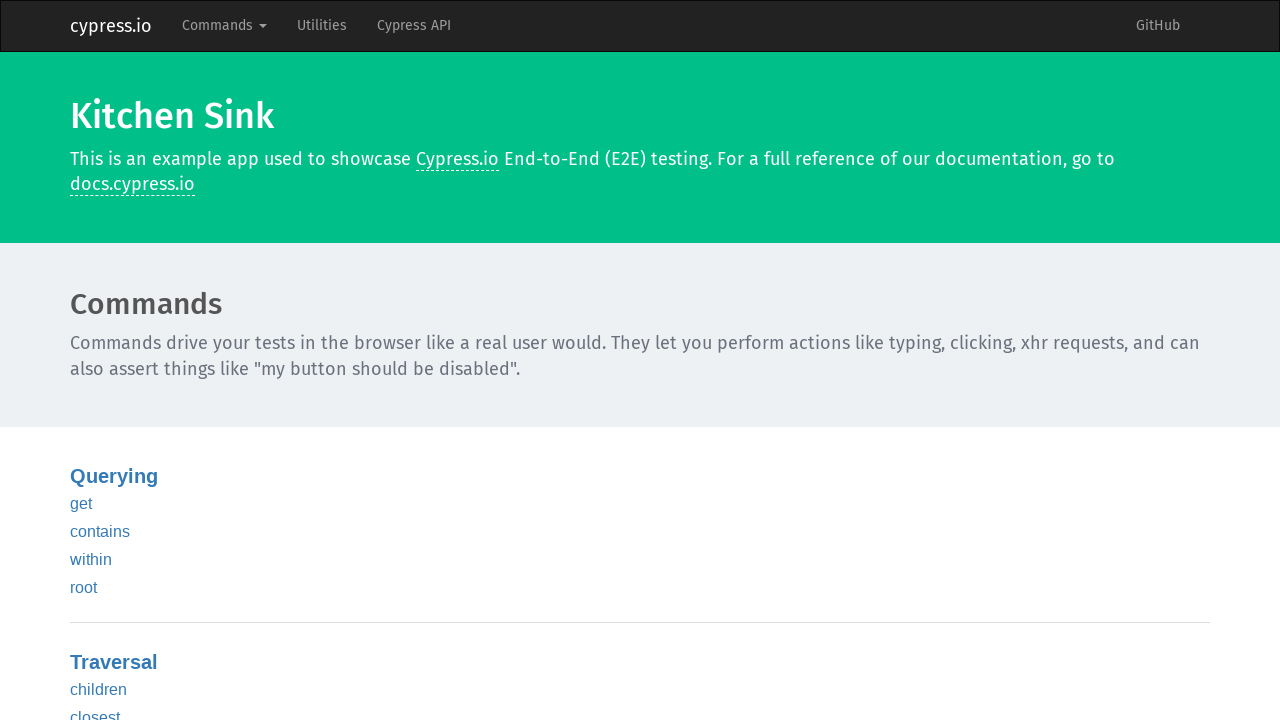

Waited for element containing 'type' text to appear
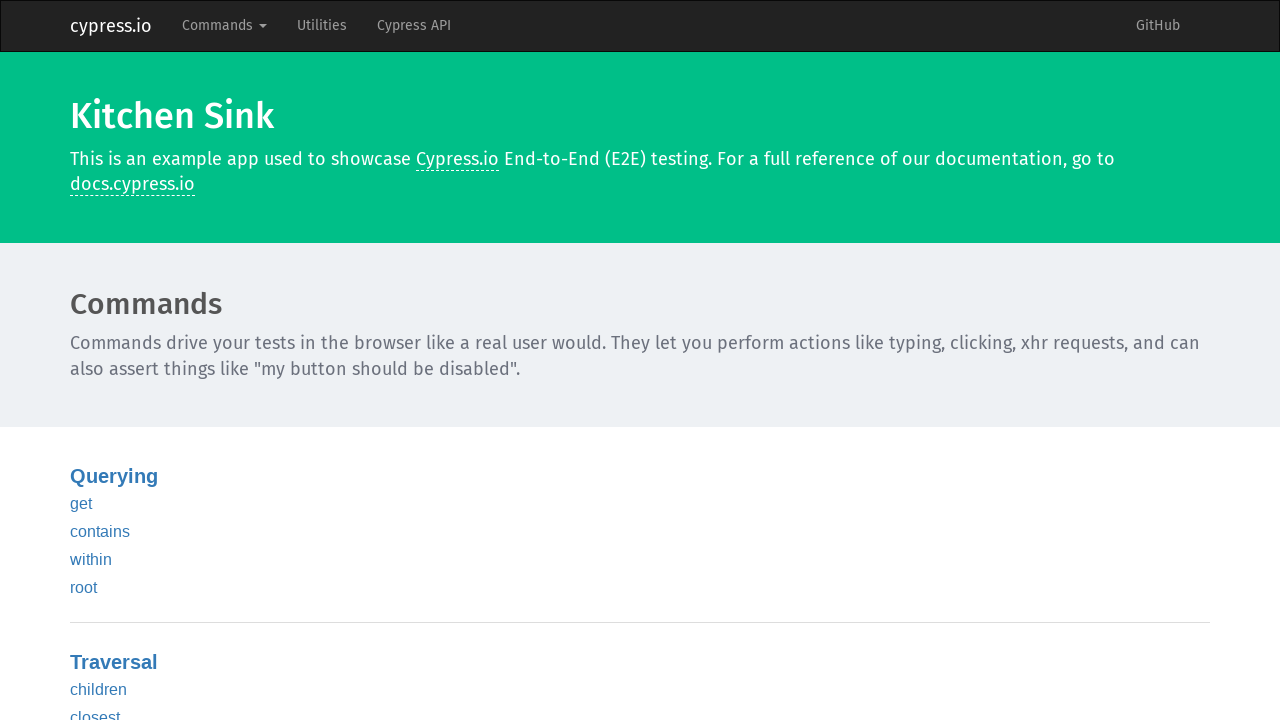

Clicked on element containing 'type' at (85, 361) on text=type
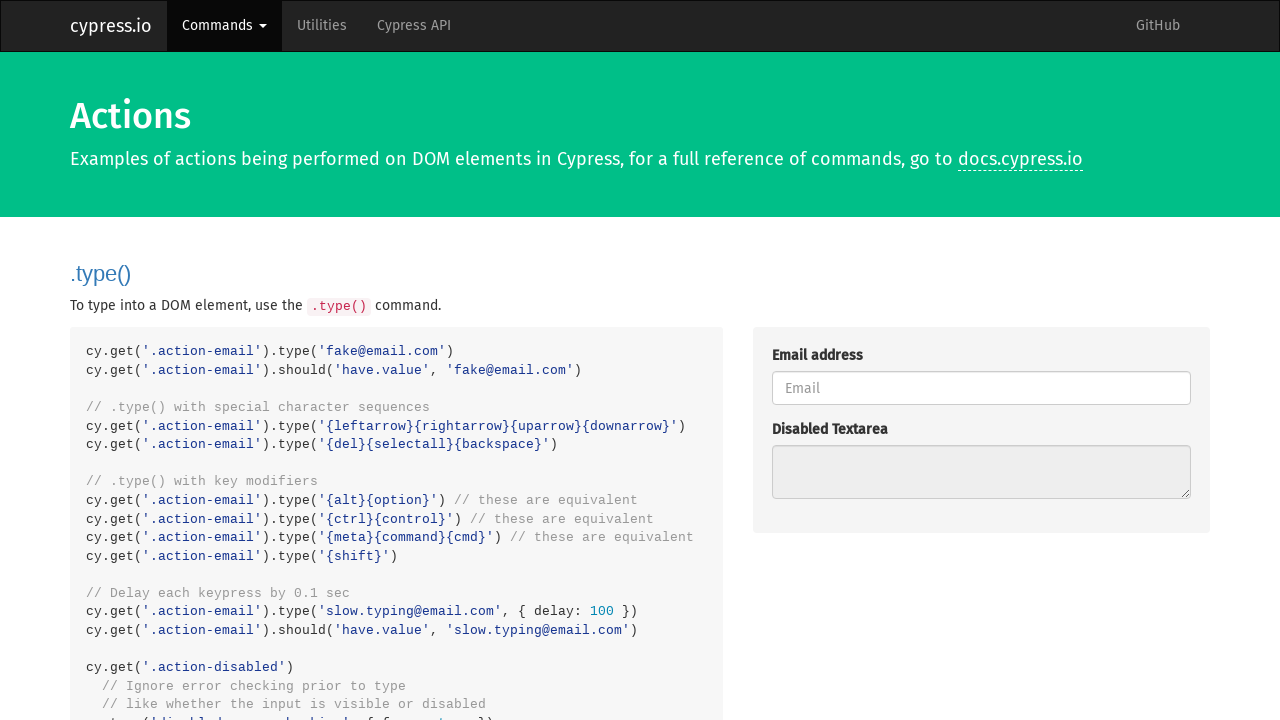

Verified URL contains '/commands/actions' path
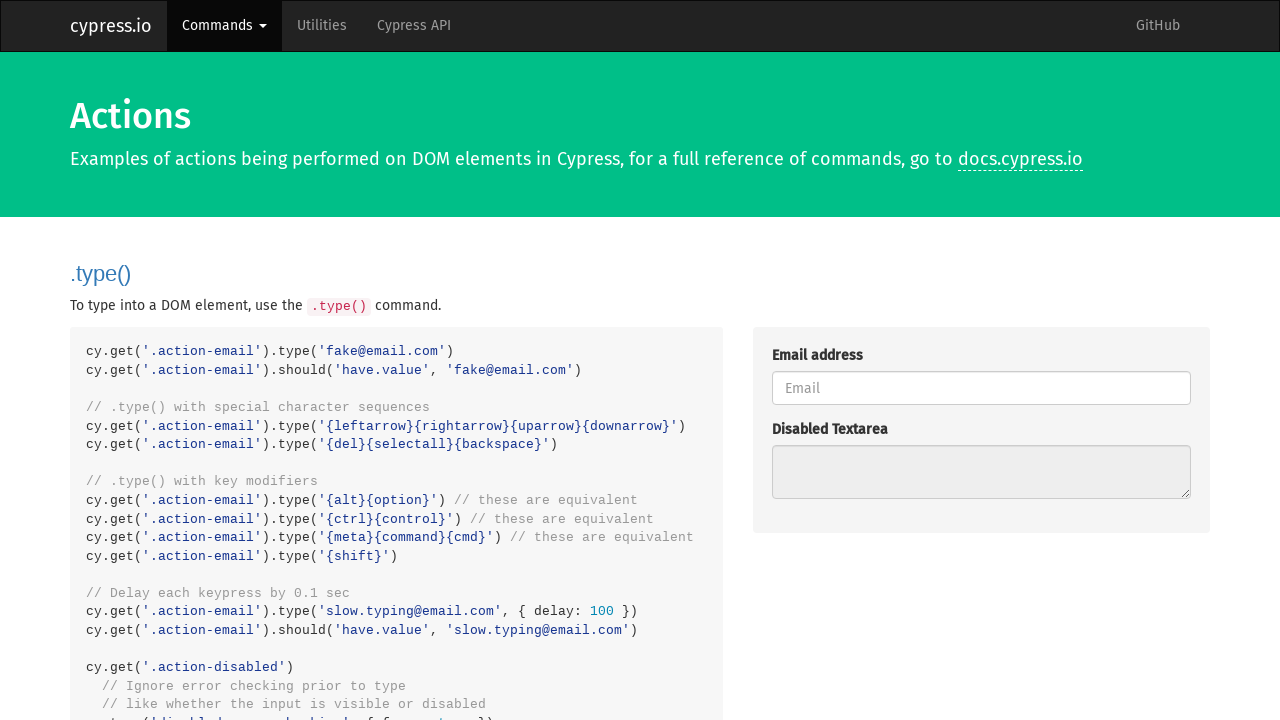

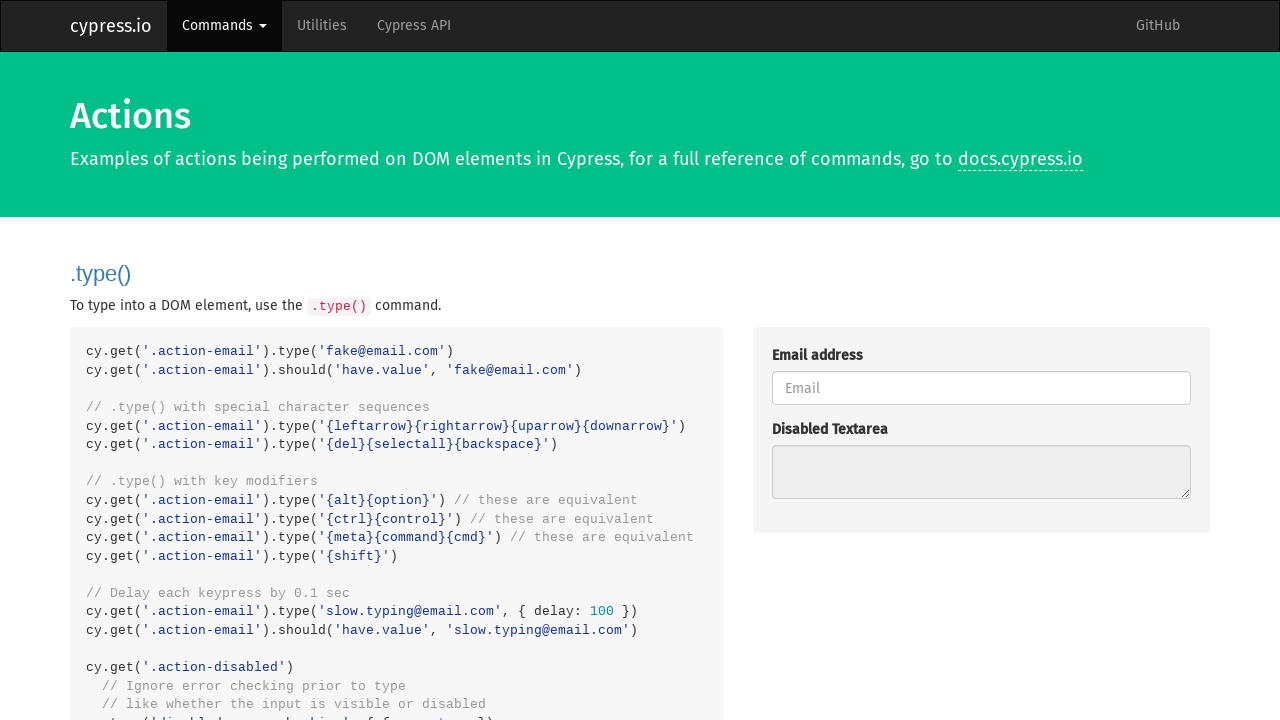